Tests radio button functionality by selecting the male radio button and verifying the selection state of radio buttons on a test automation practice page

Starting URL: https://testautomationpractice.blogspot.com/

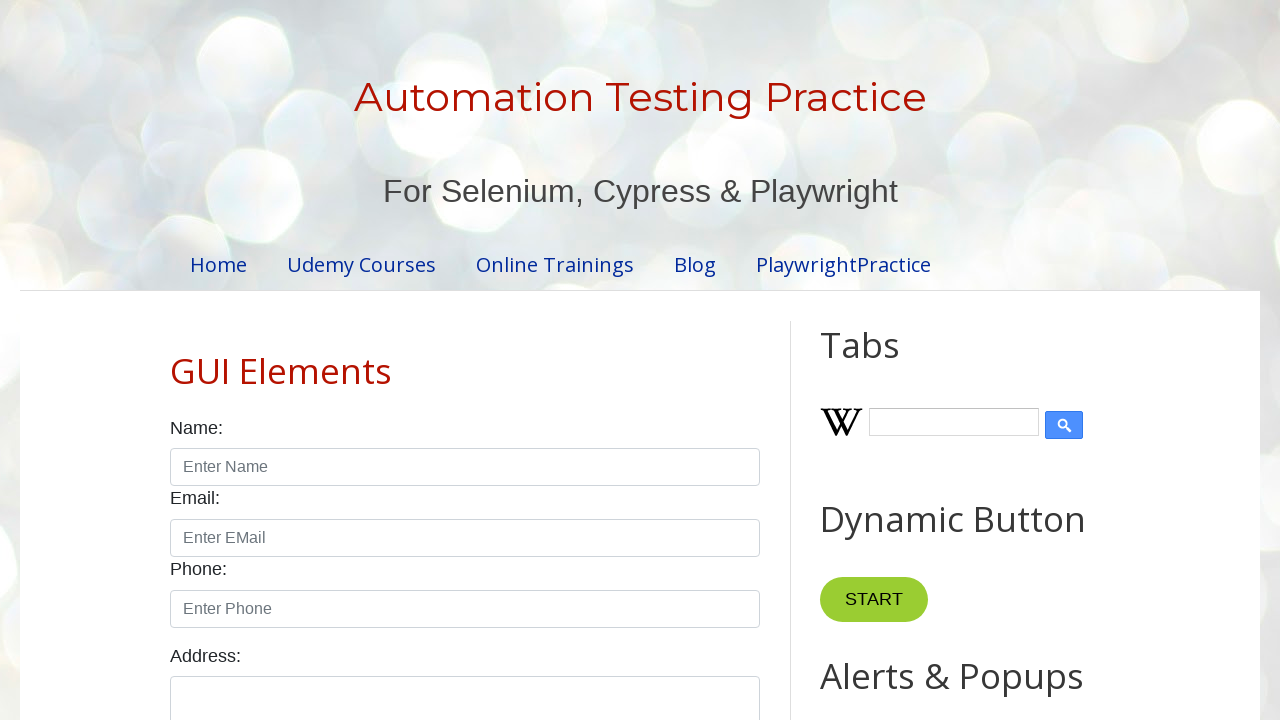

Waited for male radio button to be present
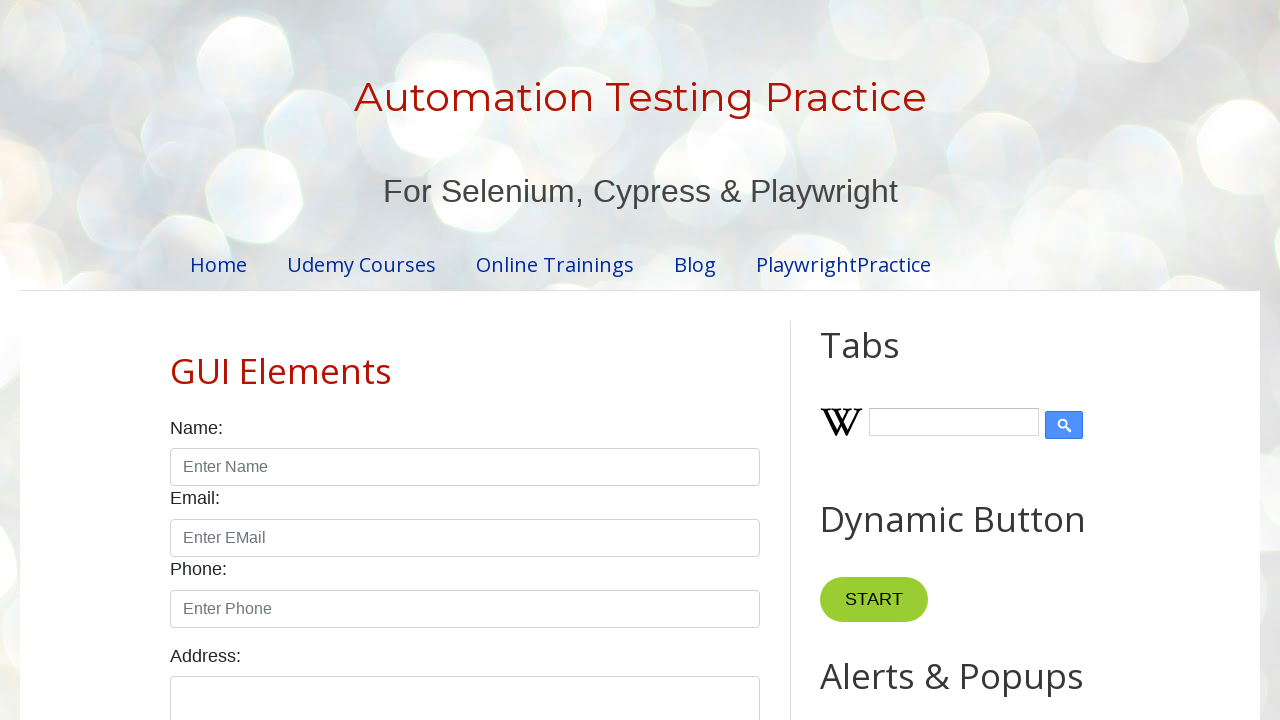

Waited for female radio button to be present
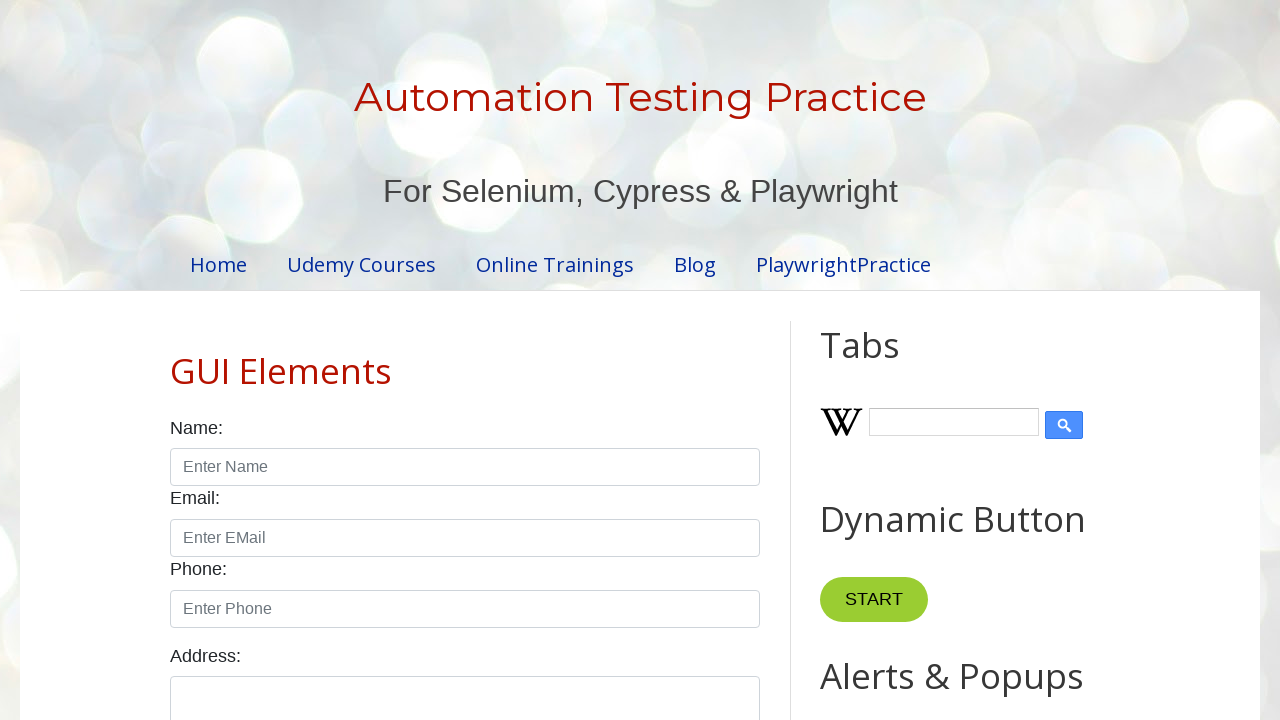

Clicked the male radio button at (176, 360) on input#male
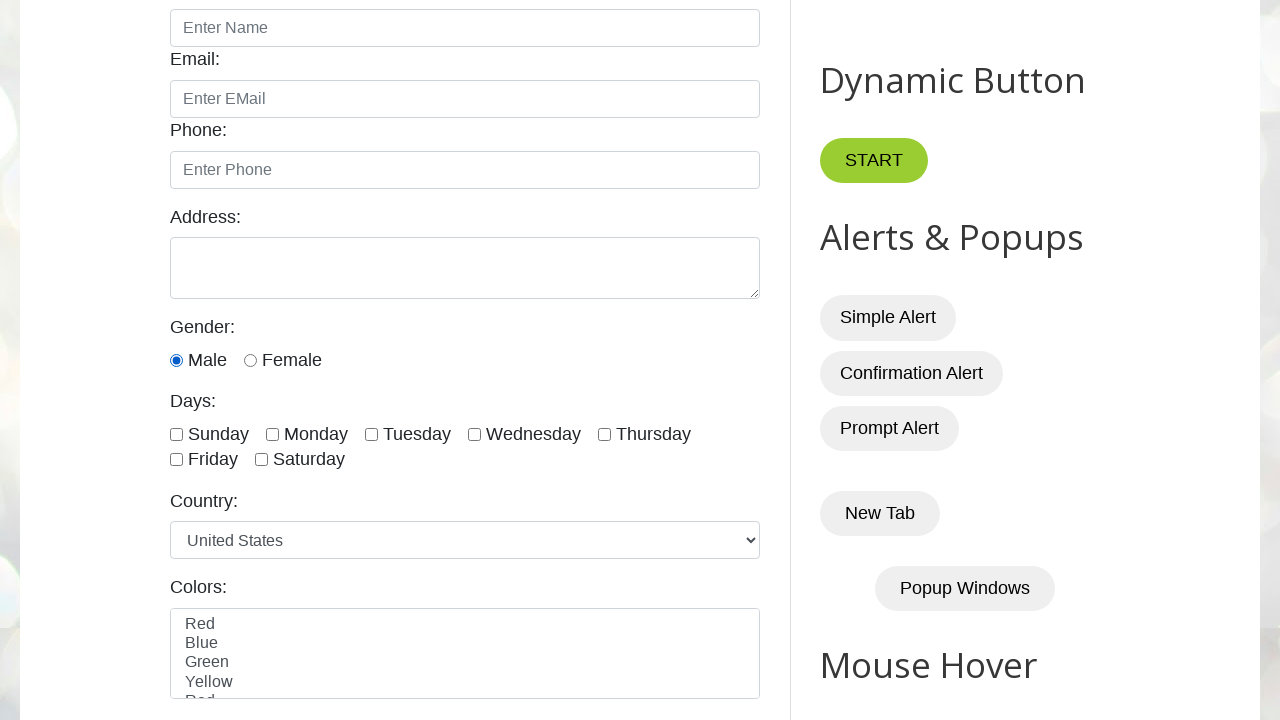

Verified the male radio button is selected
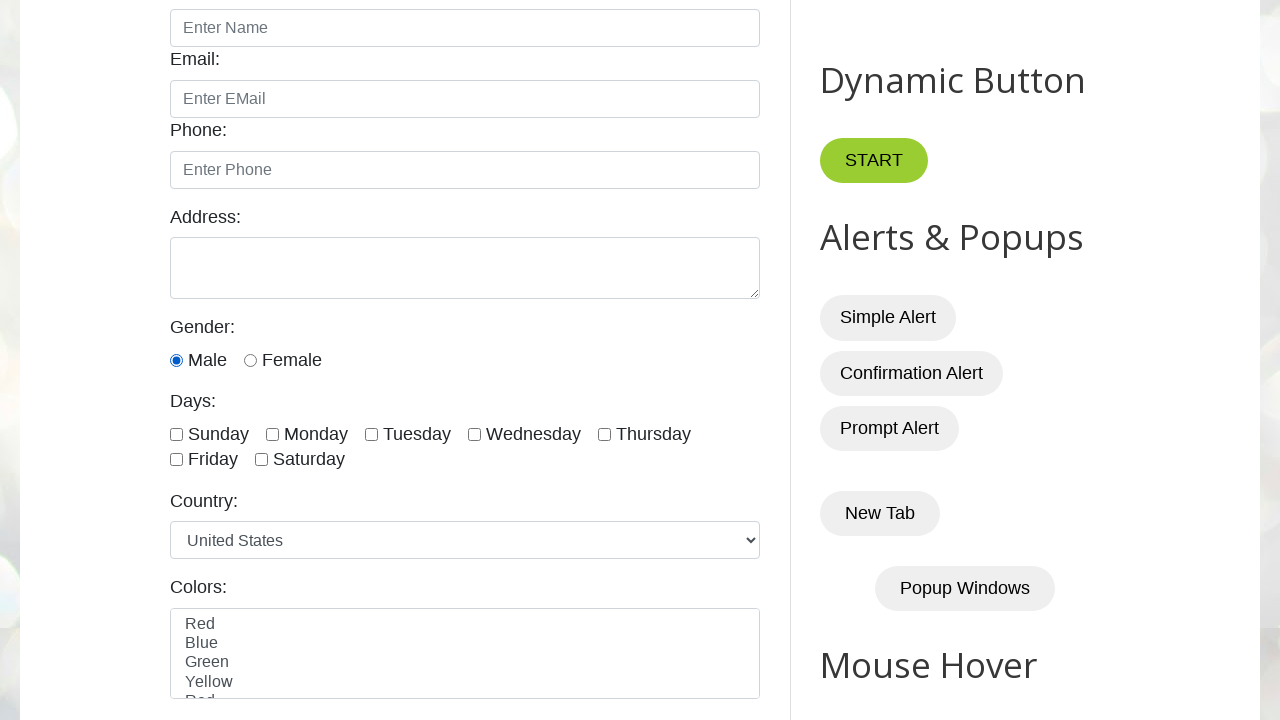

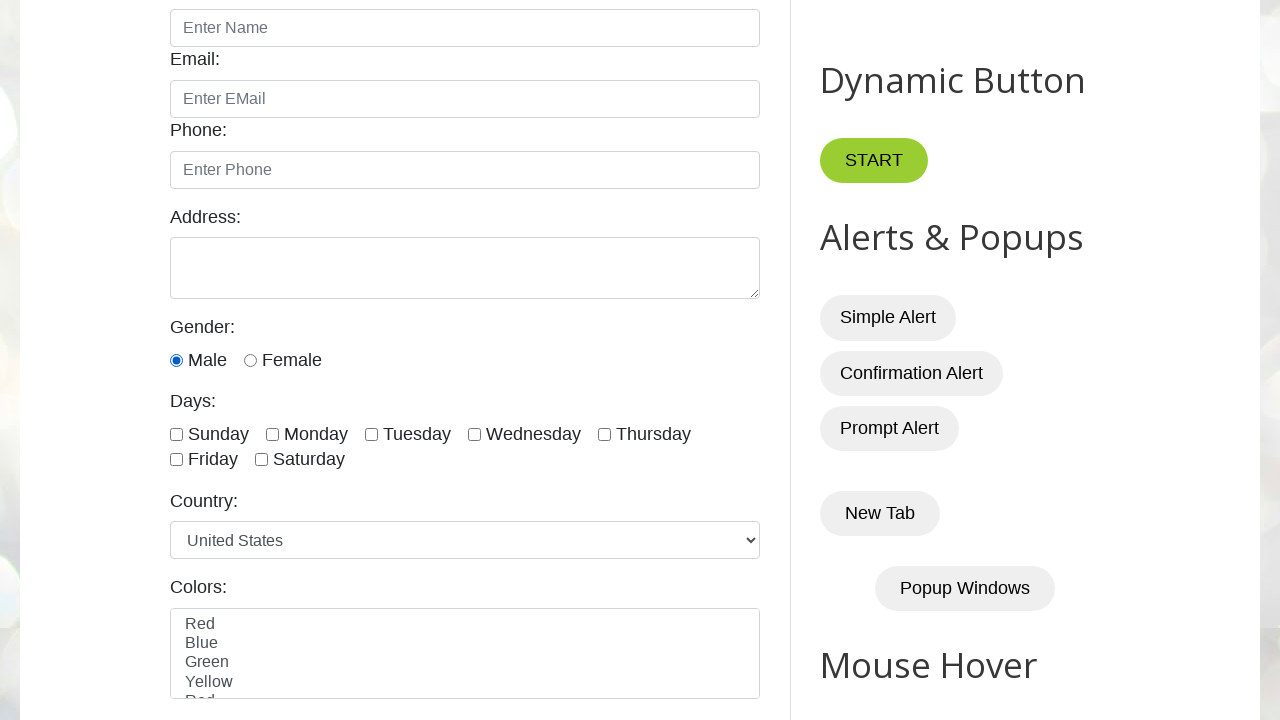